Tests mouse hover functionality by hovering over menu items to reveal submenus.

Starting URL: https://demoqa.com/menu/

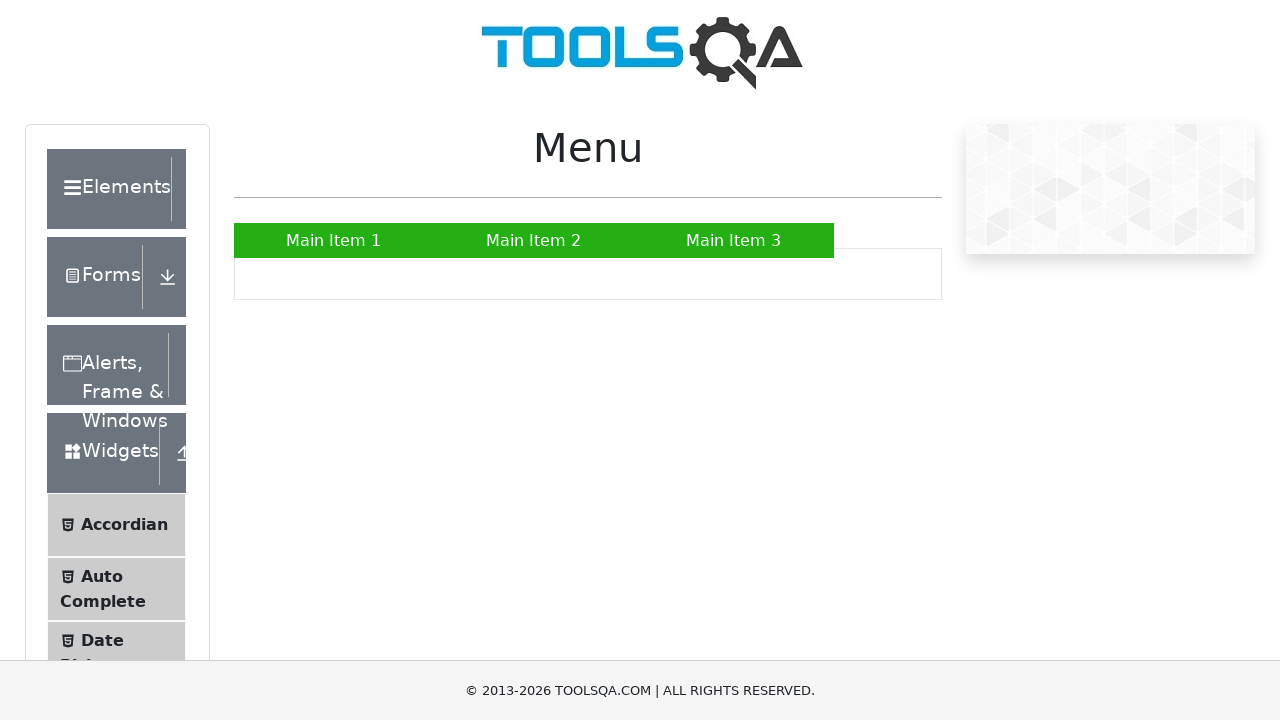

Located main menu item 'Main Item 2'
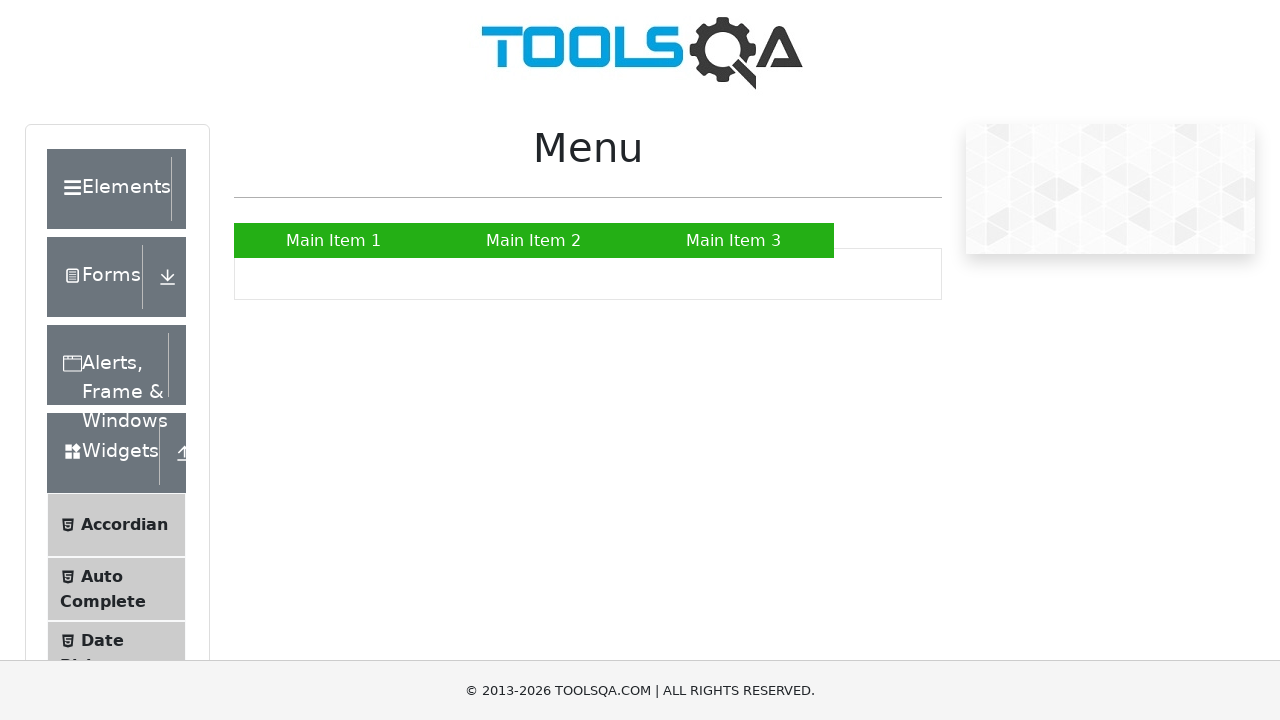

Hovered over 'Main Item 2' to reveal submenu at (534, 240) on a:has-text('Main Item 2')
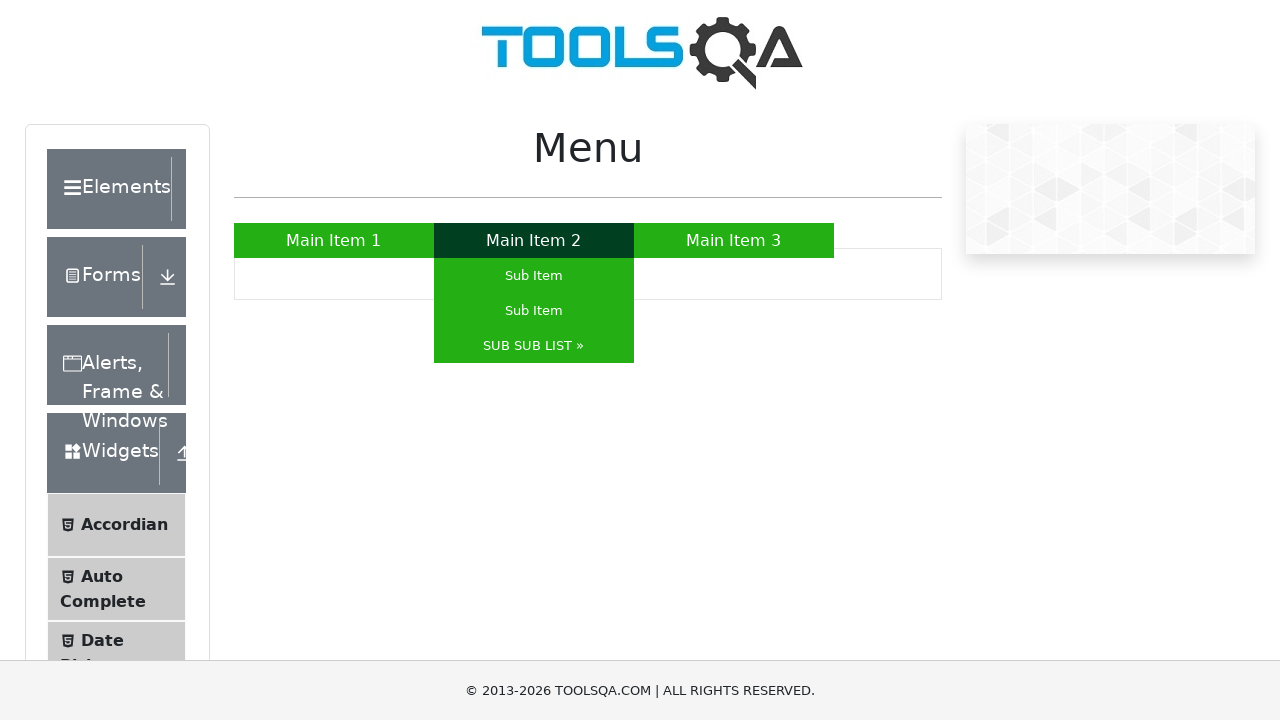

Located sub-menu item 'SUB SUB LIST »'
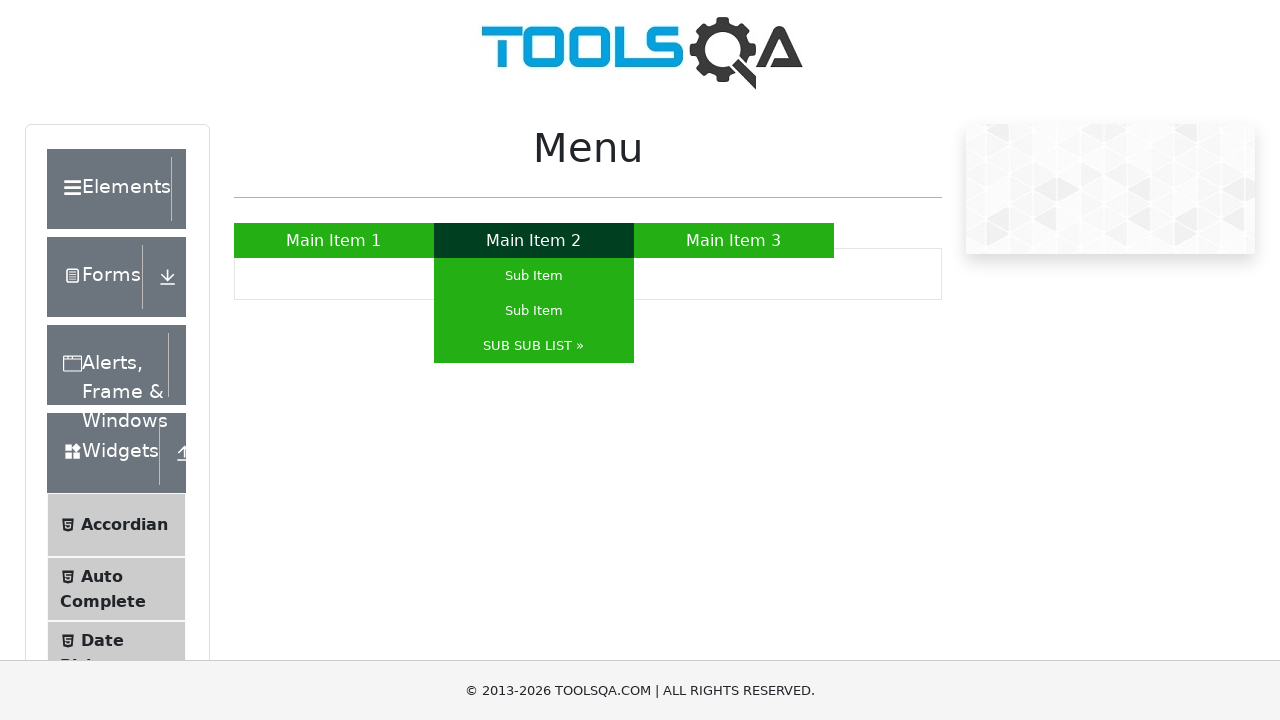

Hovered over 'SUB SUB LIST »' to reveal nested submenu at (534, 346) on a:has-text('SUB SUB LIST »')
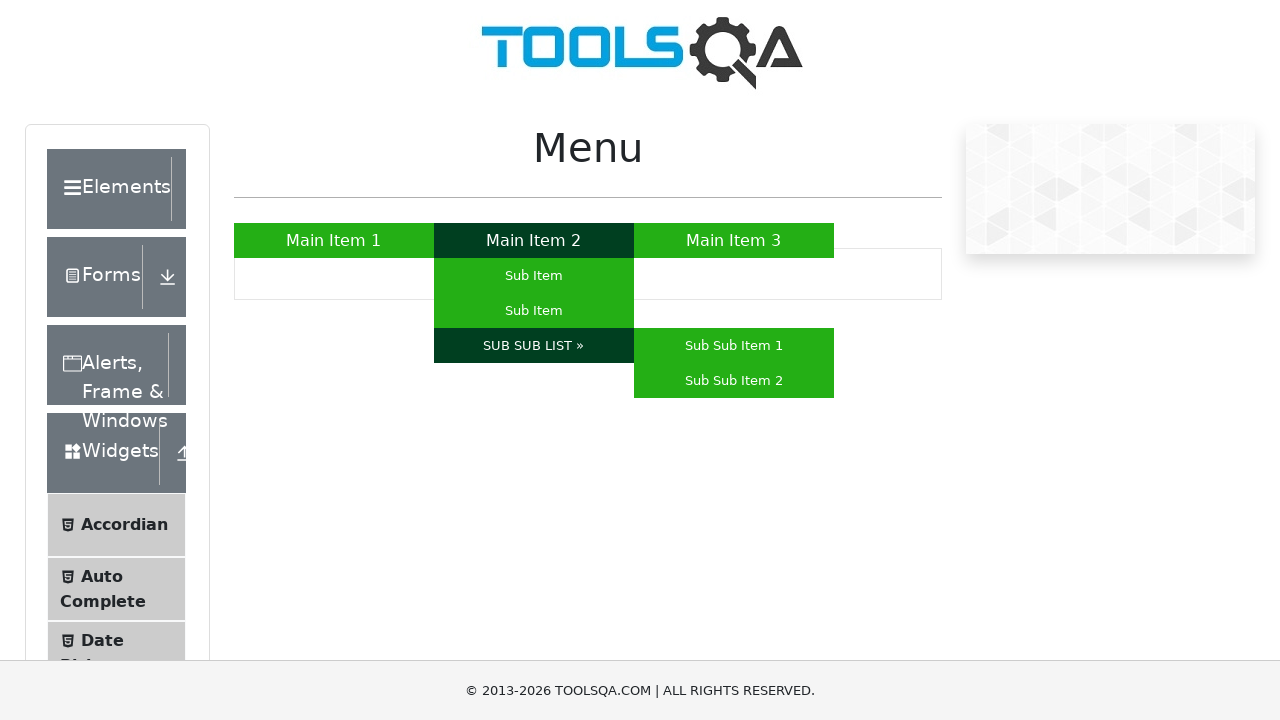

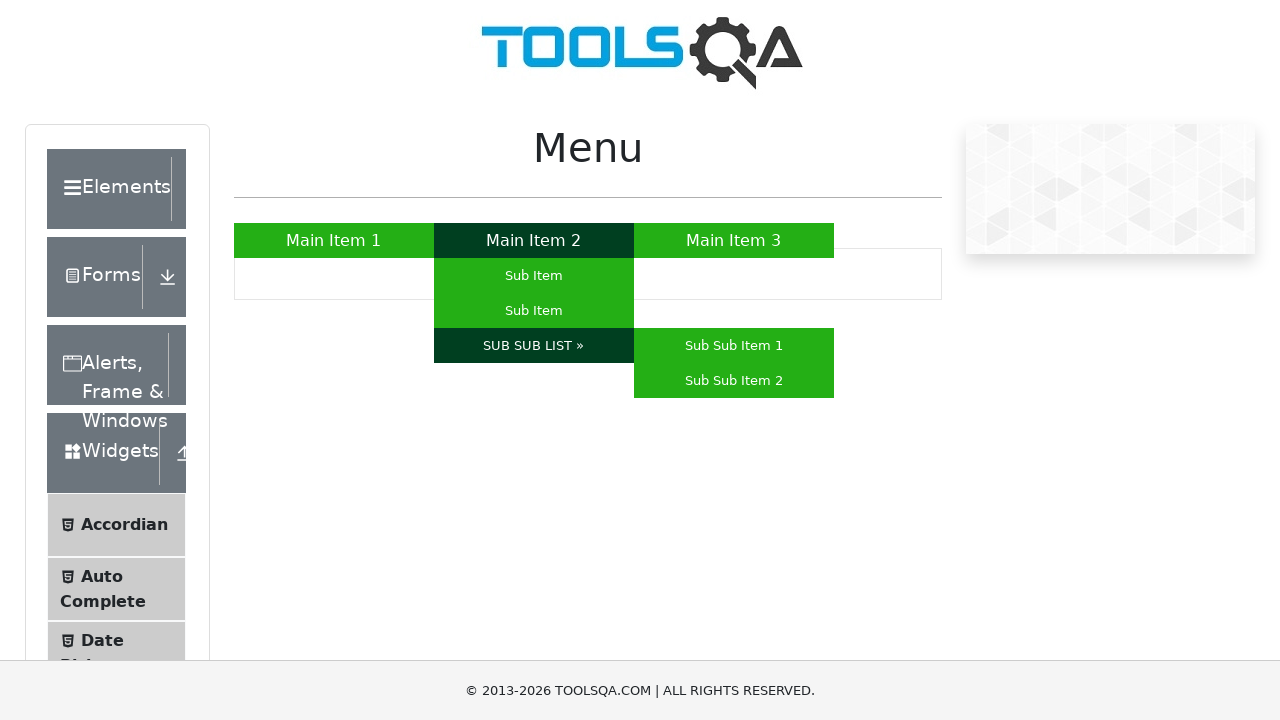